Verifies that the 'Book Now' button/link is visible on the homepage

Starting URL: https://automationintesting.online/

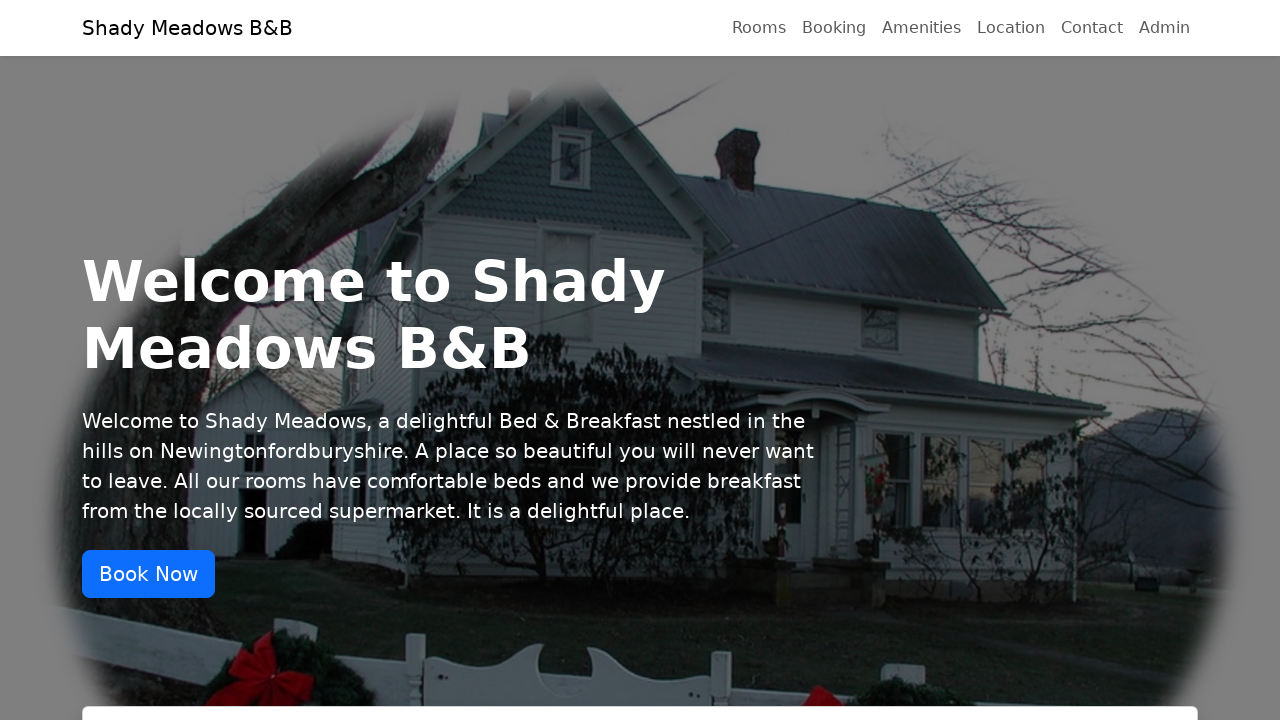

Navigated to homepage at https://automationintesting.online/
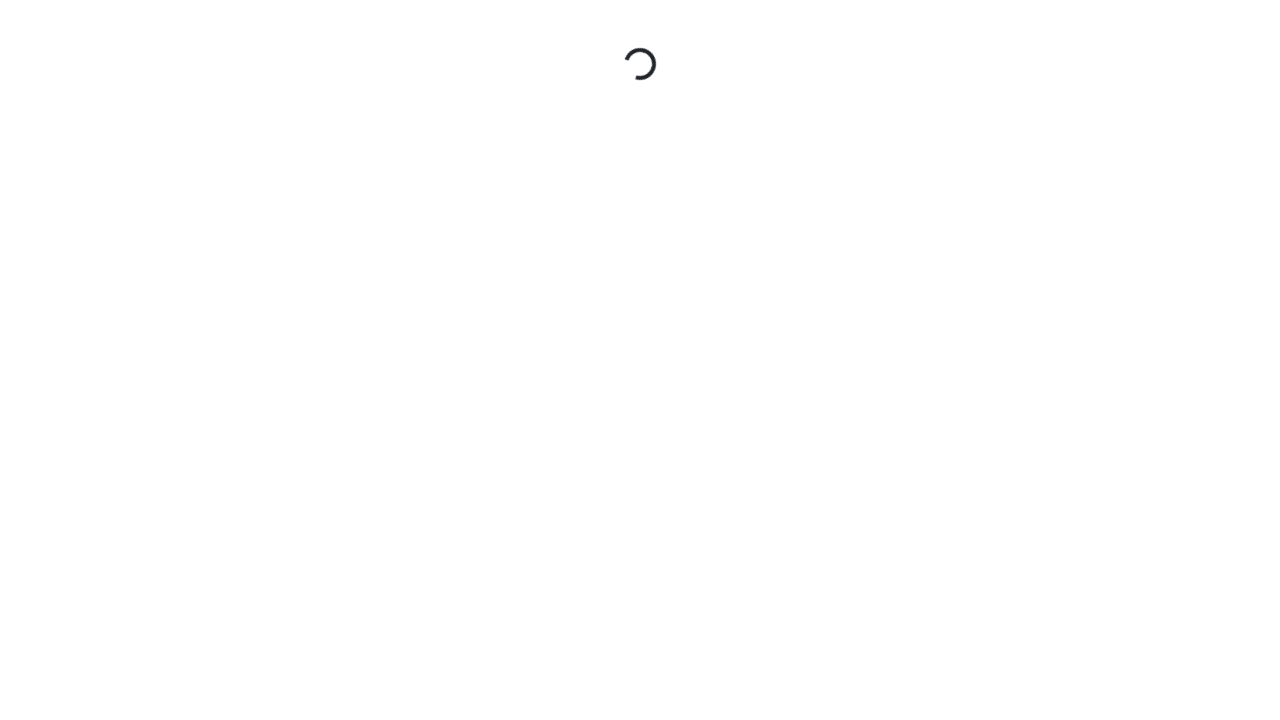

Located 'Book Now' button/link element
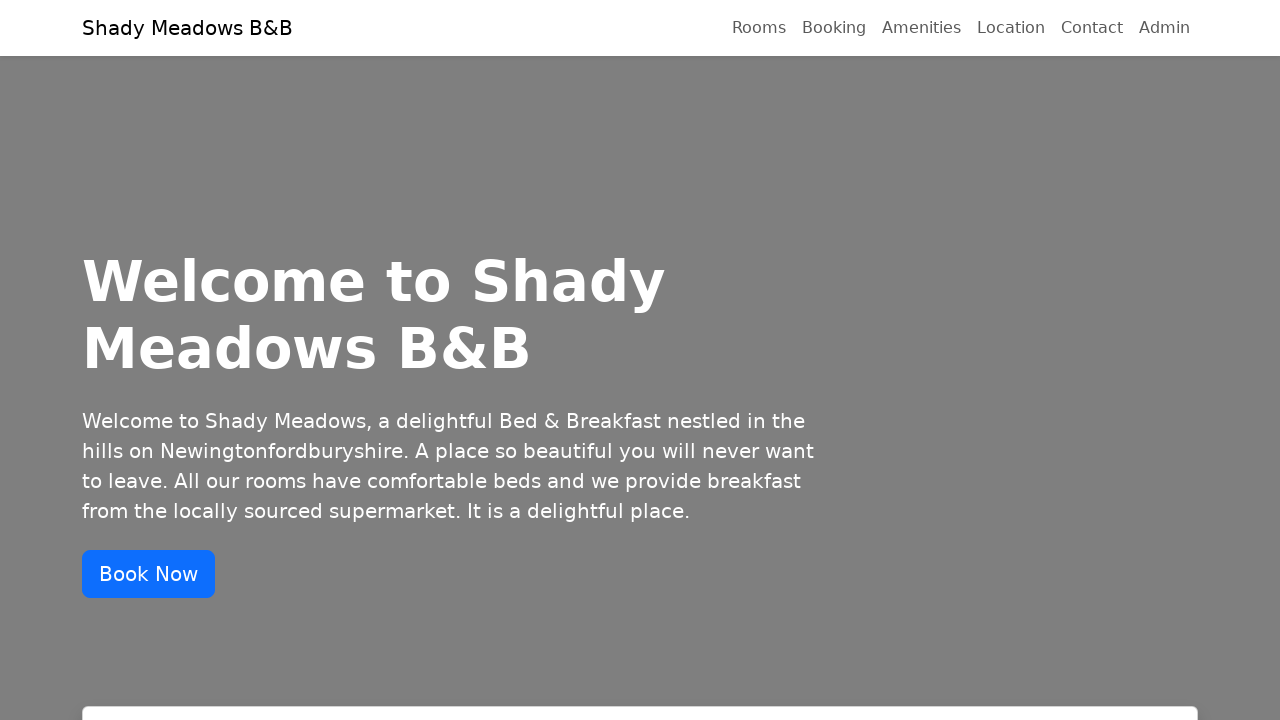

'Book Now' button became visible on the page
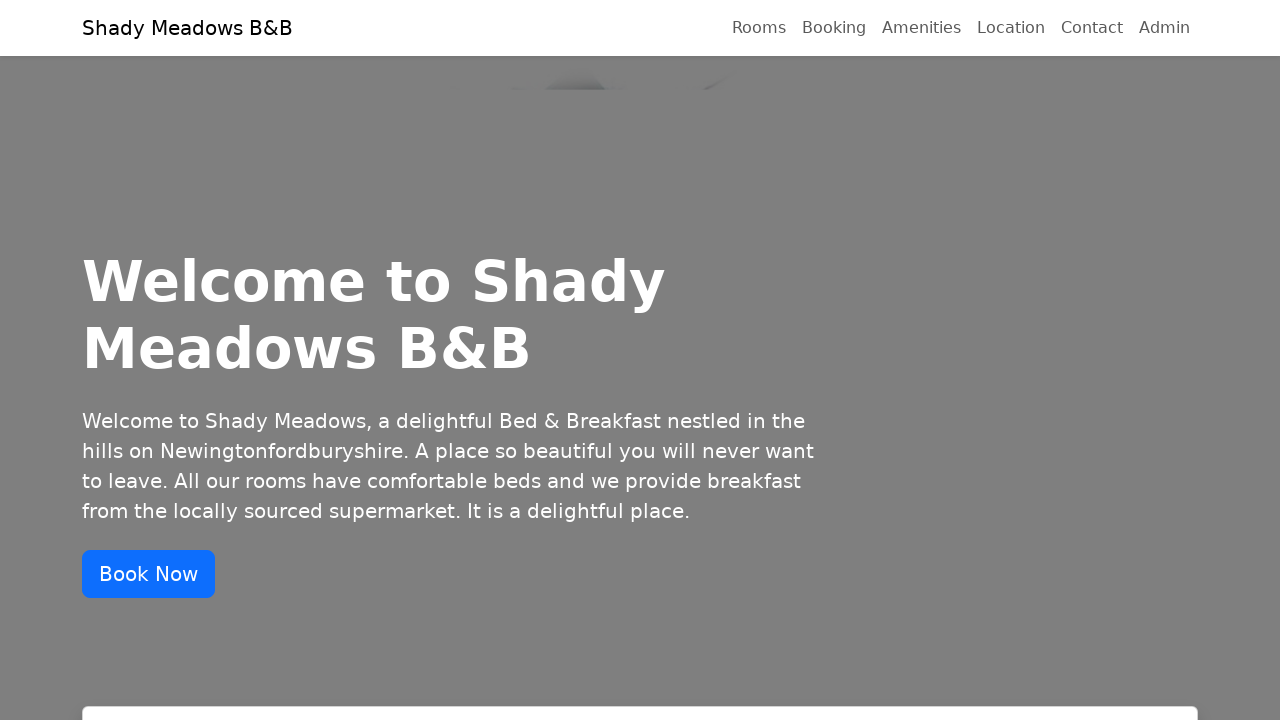

Assertion passed: 'Book Now' button is visible
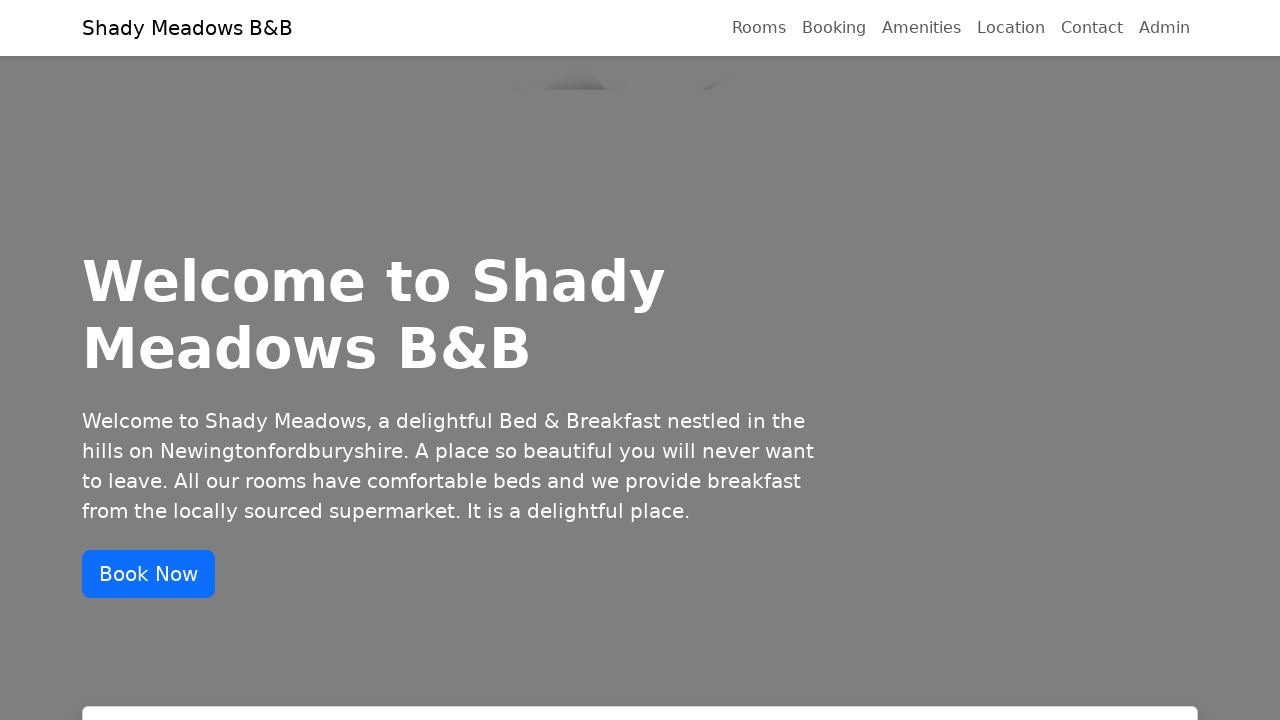

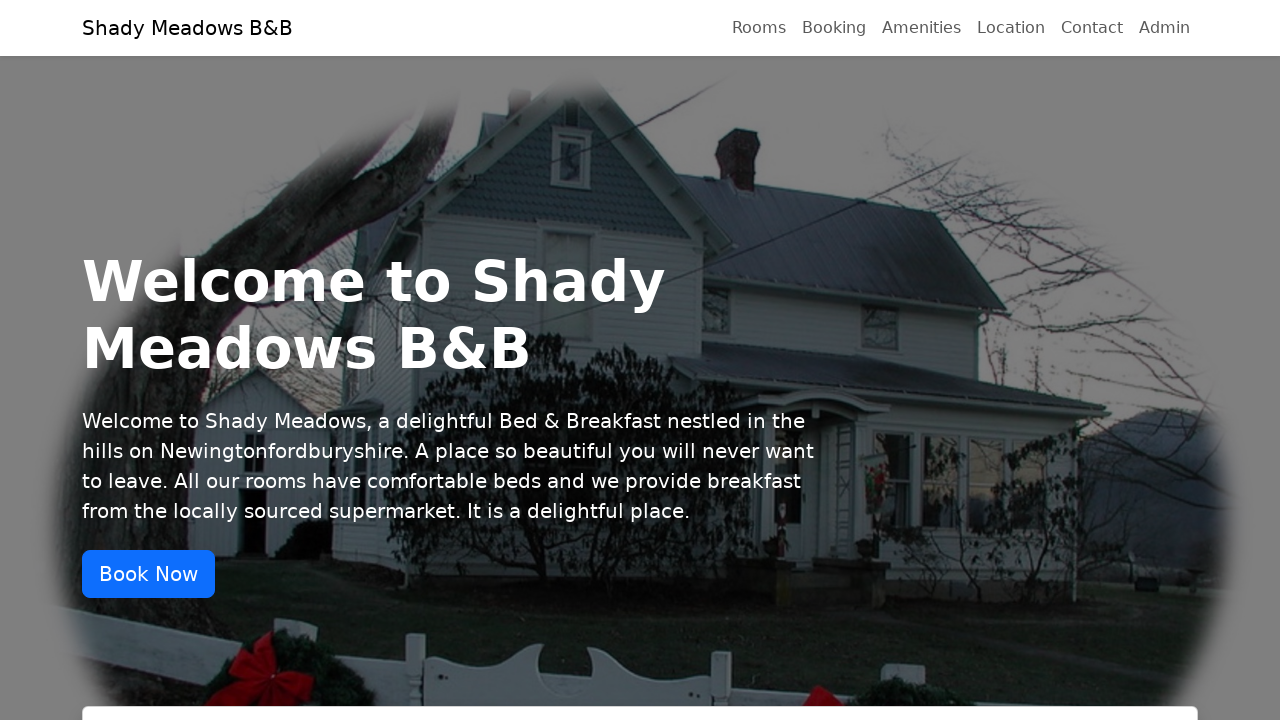